Navigates to VWO app homepage and verifies that anchor elements are present on the page

Starting URL: https://app.vwo.com

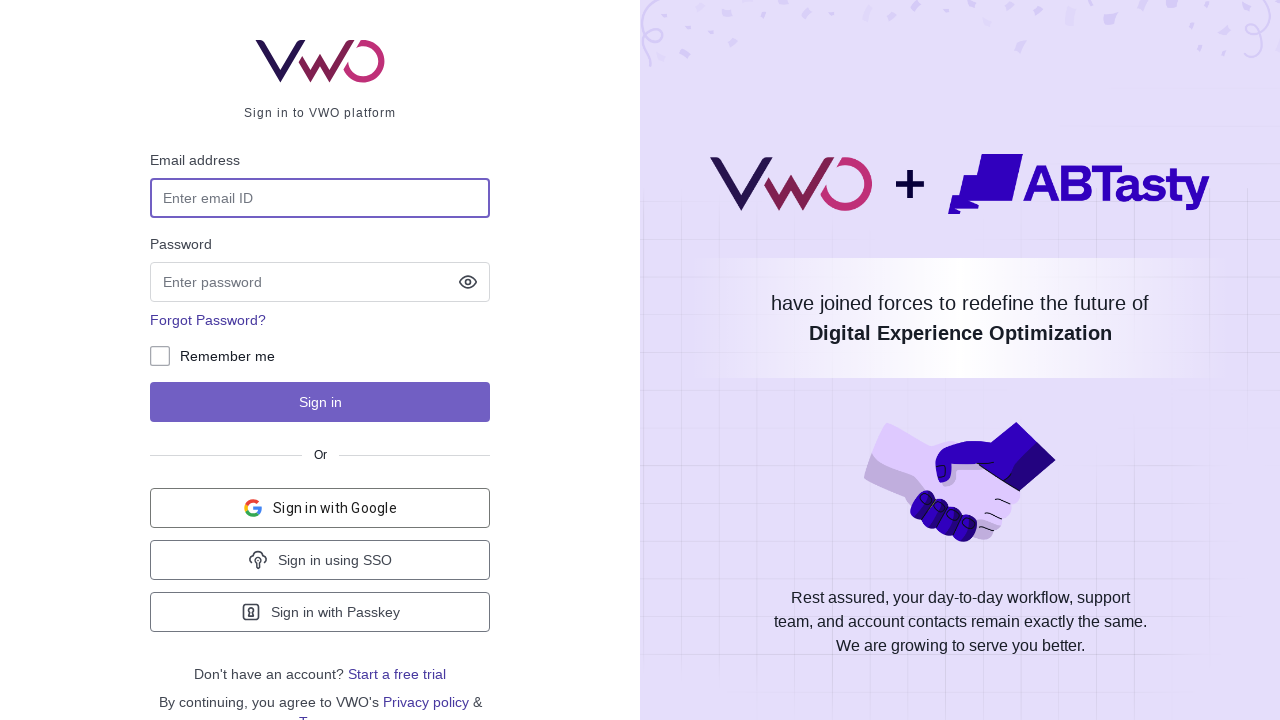

Navigated to VWO app homepage
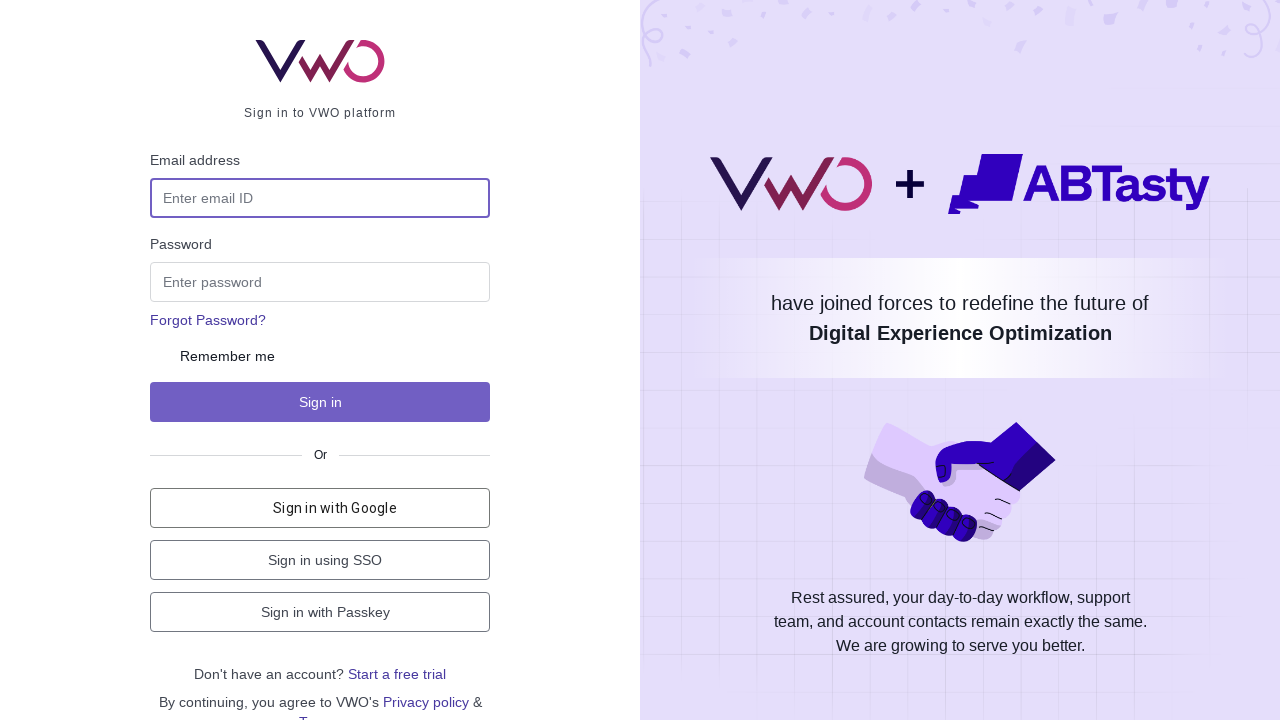

Waited for anchor elements to load on the page
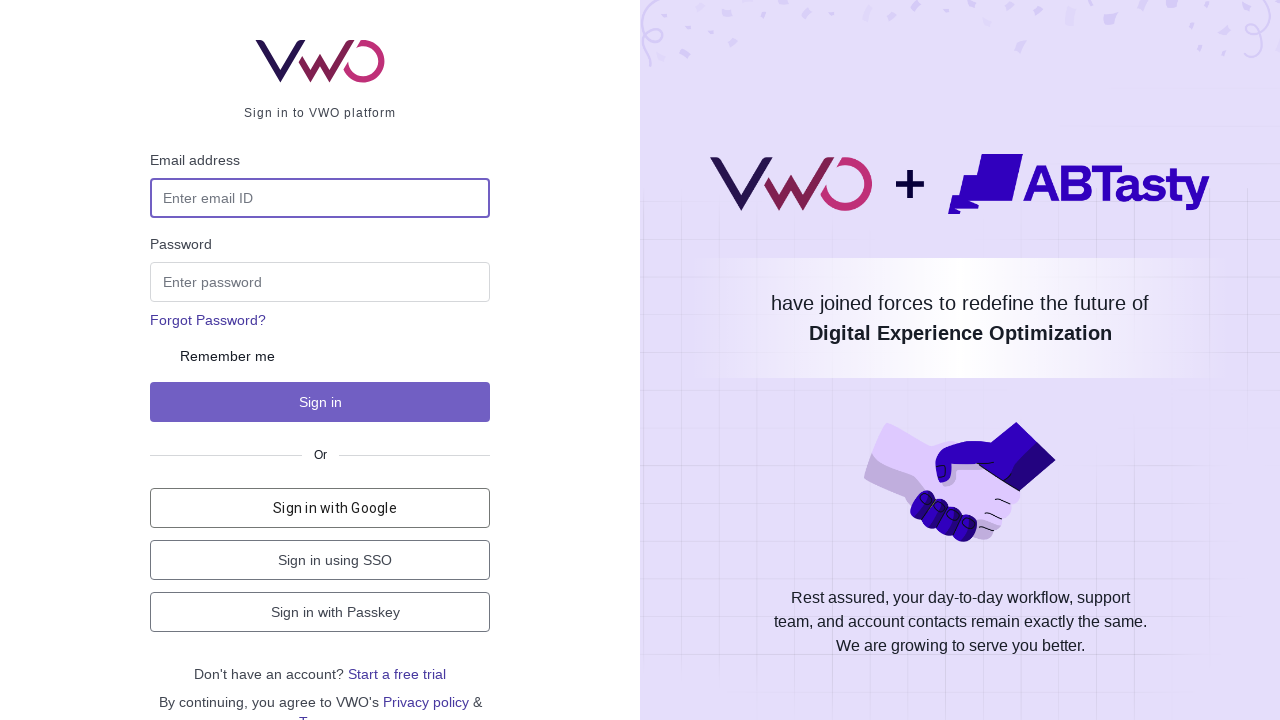

Located all anchor elements on the page
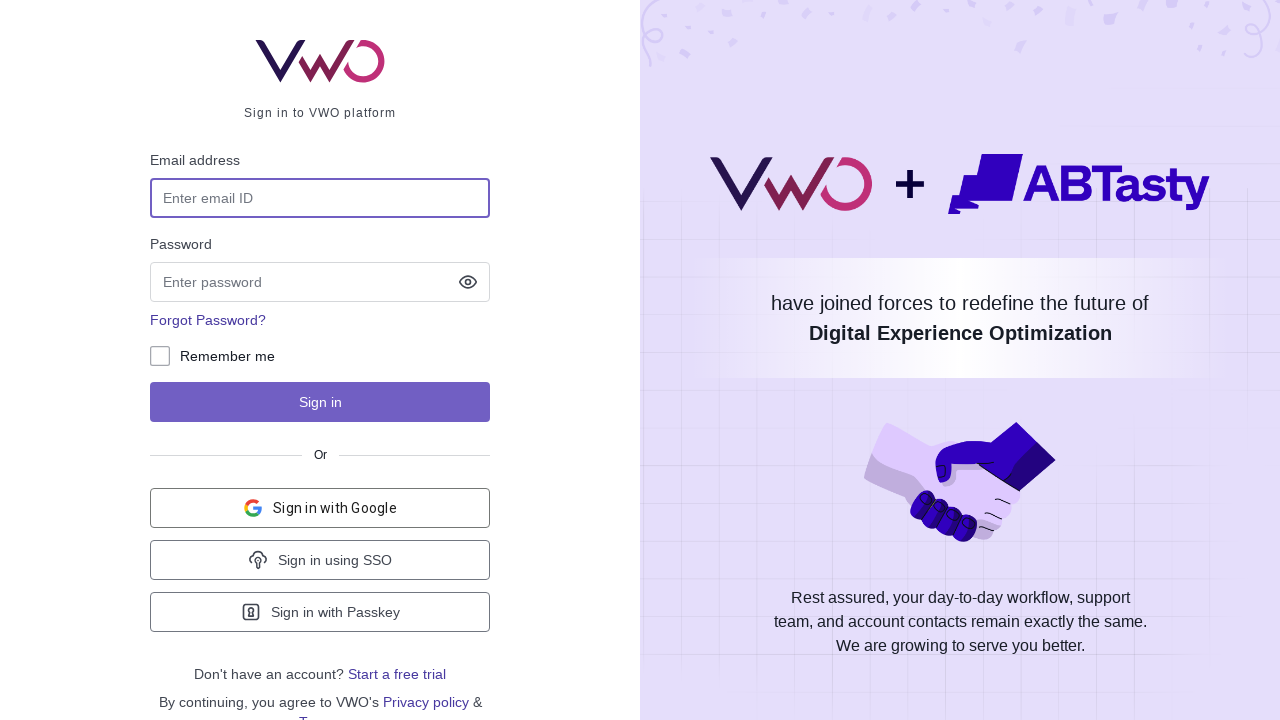

Verified that anchor elements are present on the page
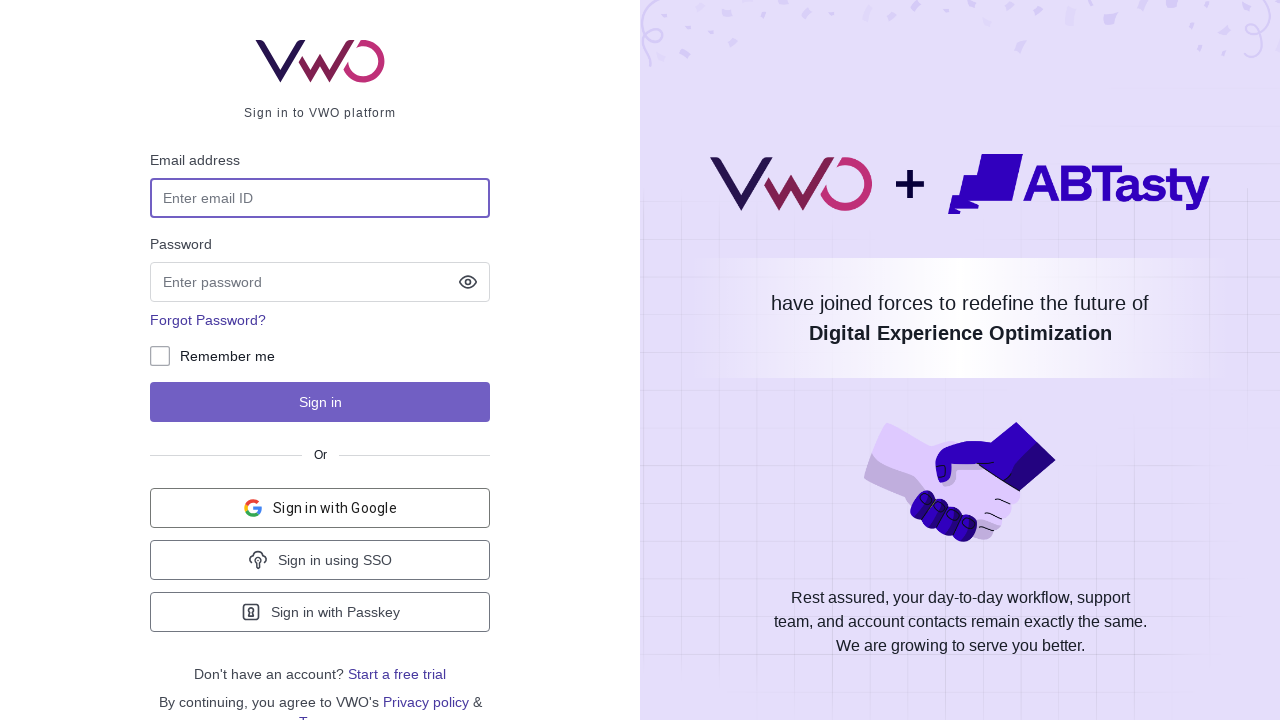

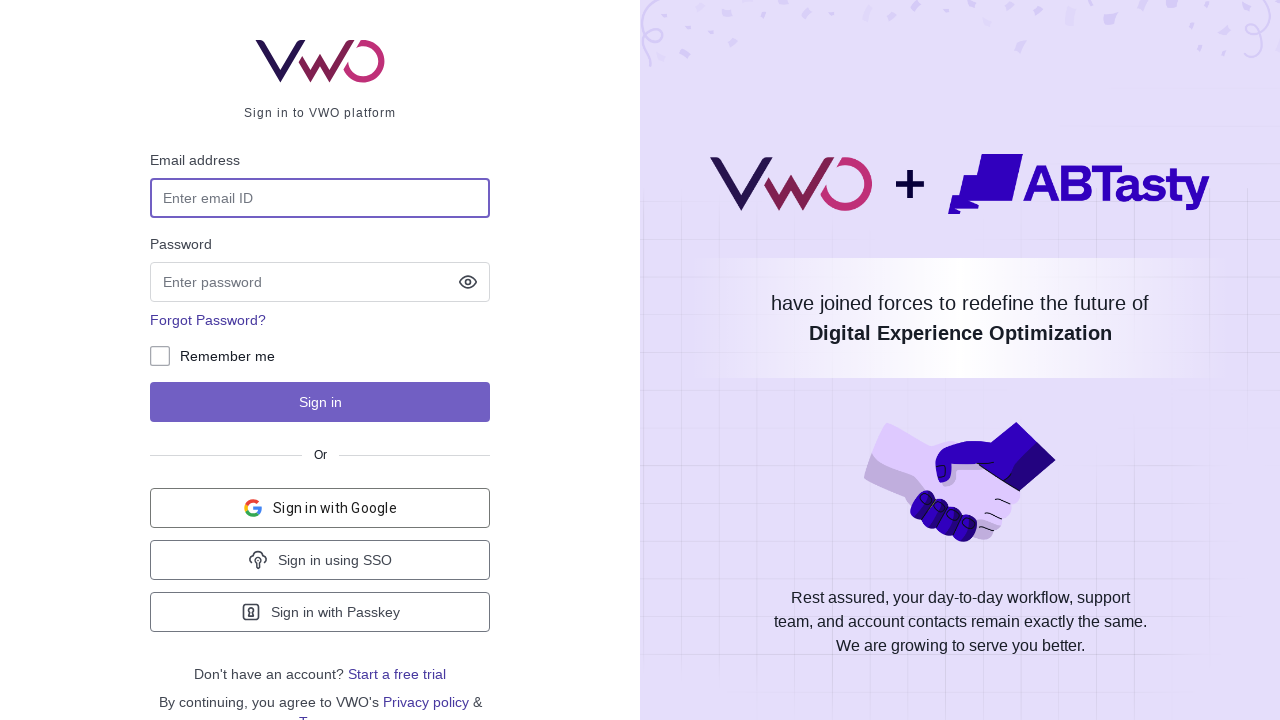